Navigates to TechPro Education site and scrolls to bottom then back to top

Starting URL: https://techproeducation.com

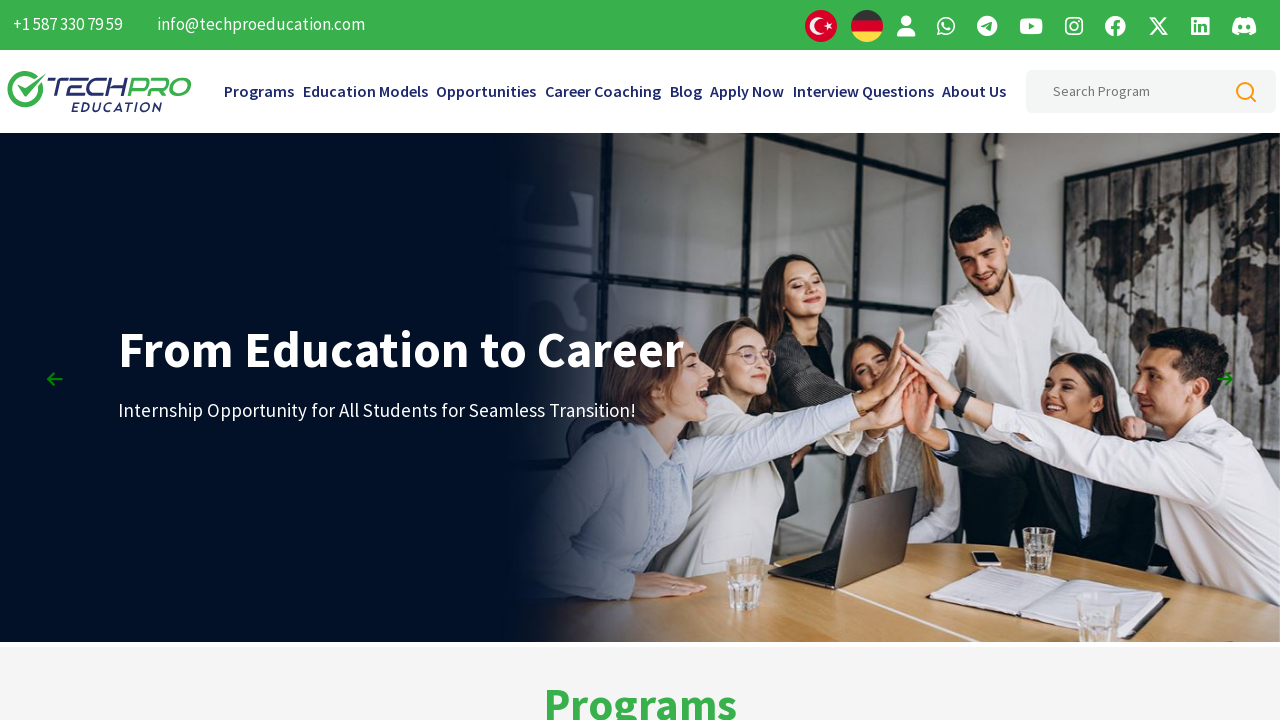

Navigated to TechPro Education site
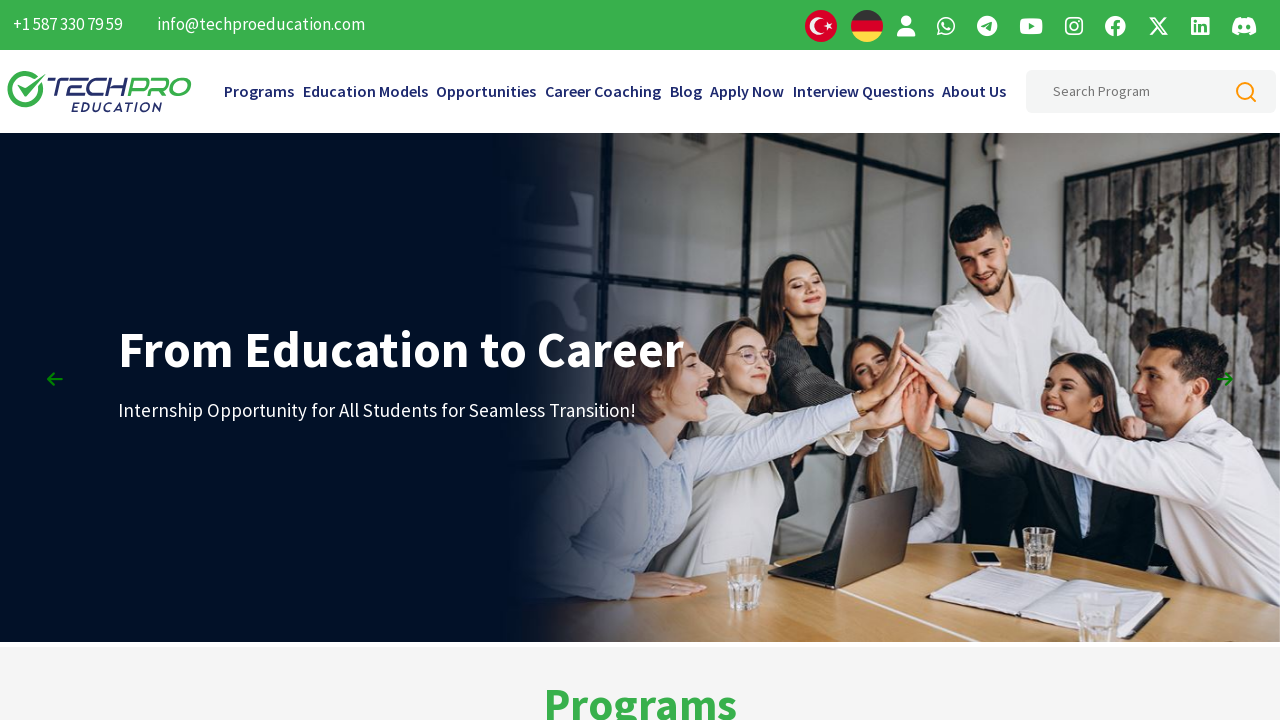

Scrolled to bottom of page
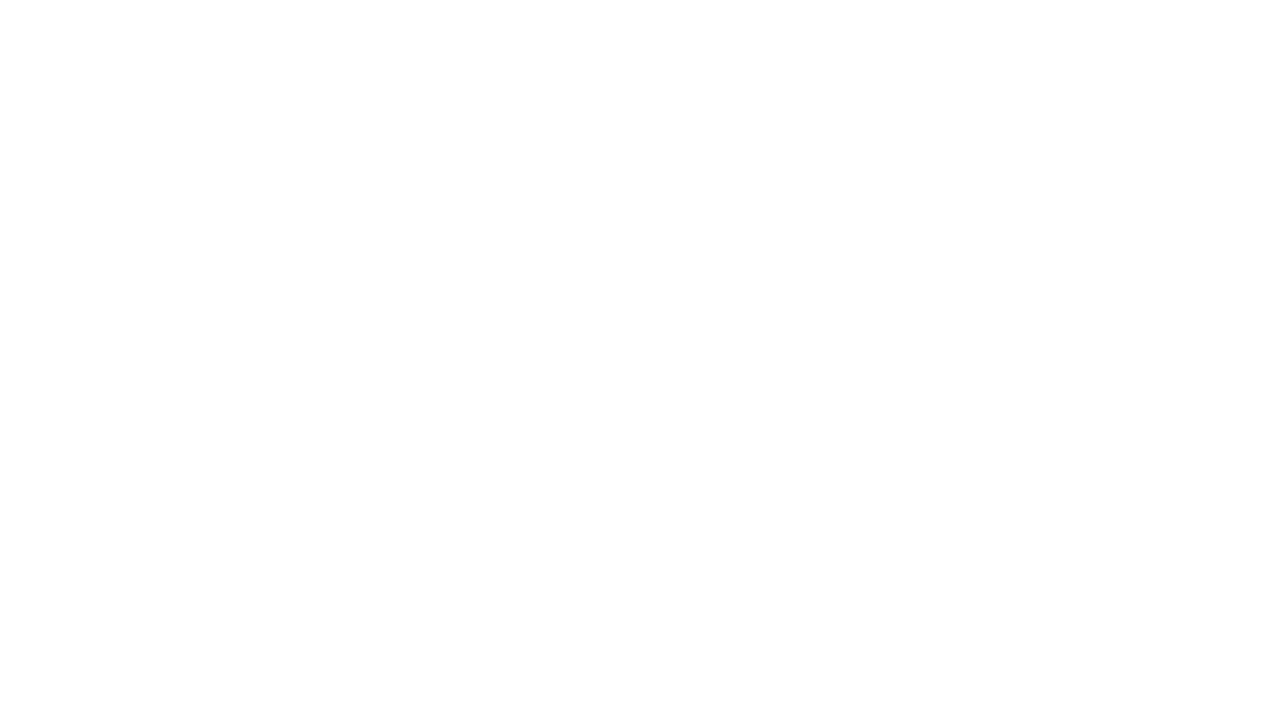

Waited 2 seconds
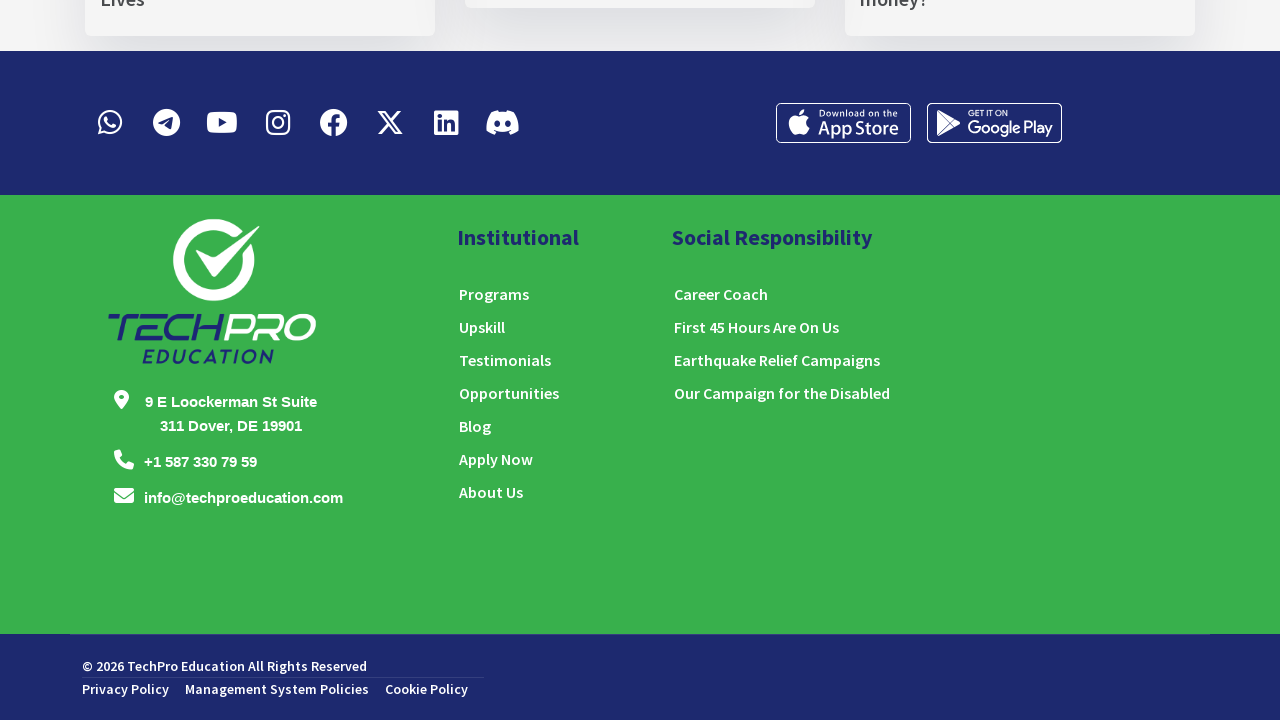

Scrolled back to top of page
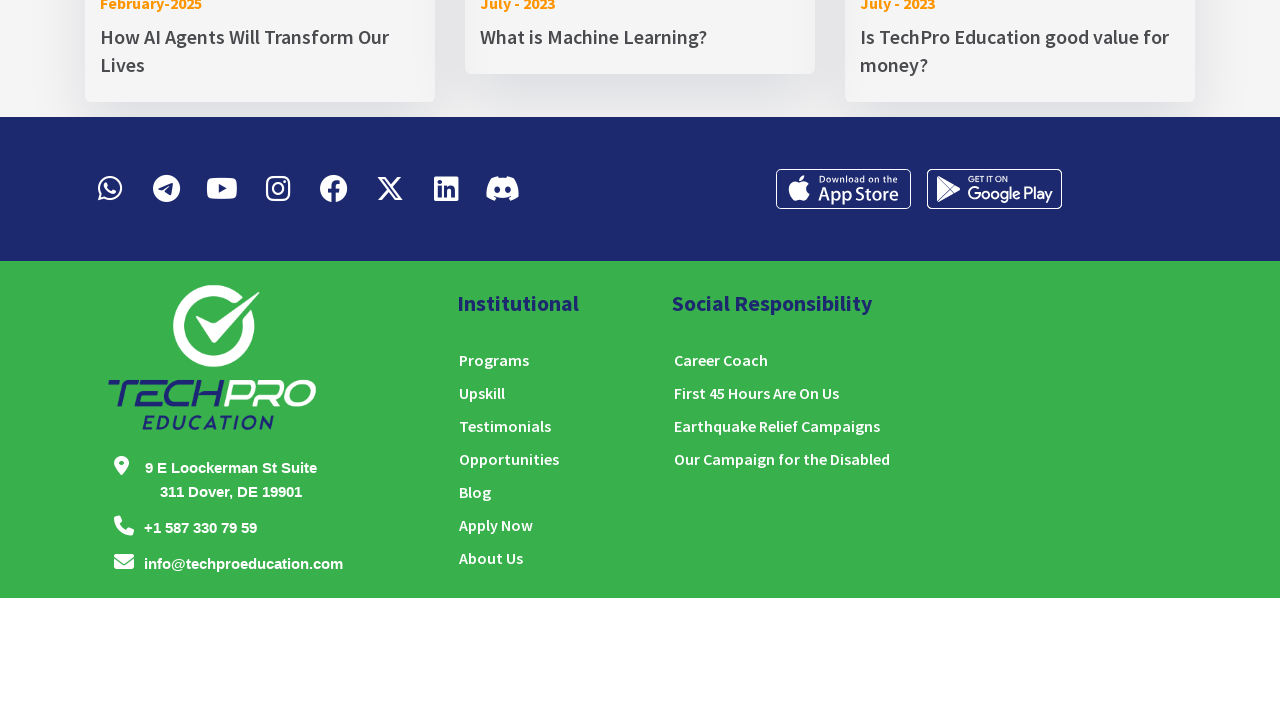

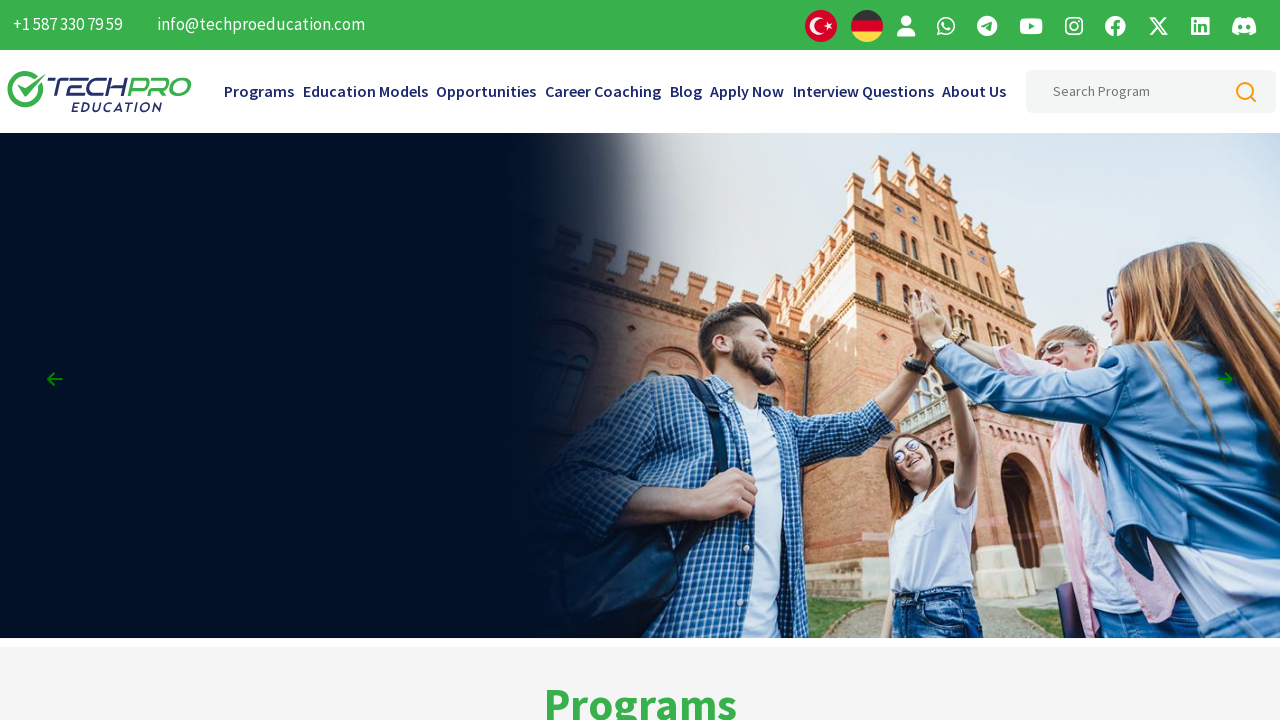